Navigates to a fund holdings page on Eastmoney and clicks year filter buttons to switch between different years of holdings data, verifying the holdings table loads correctly.

Starting URL: https://fundf10.eastmoney.com/ccmx_000001.html

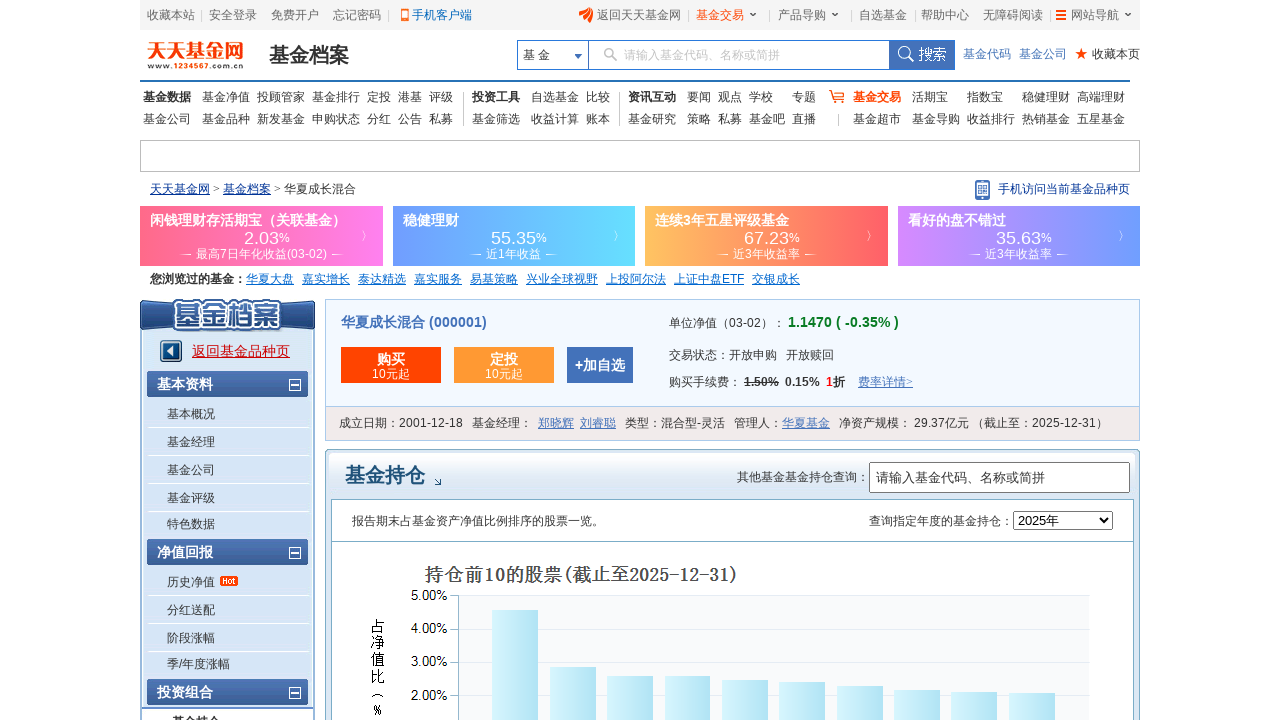

Holdings table loaded on fund holdings page
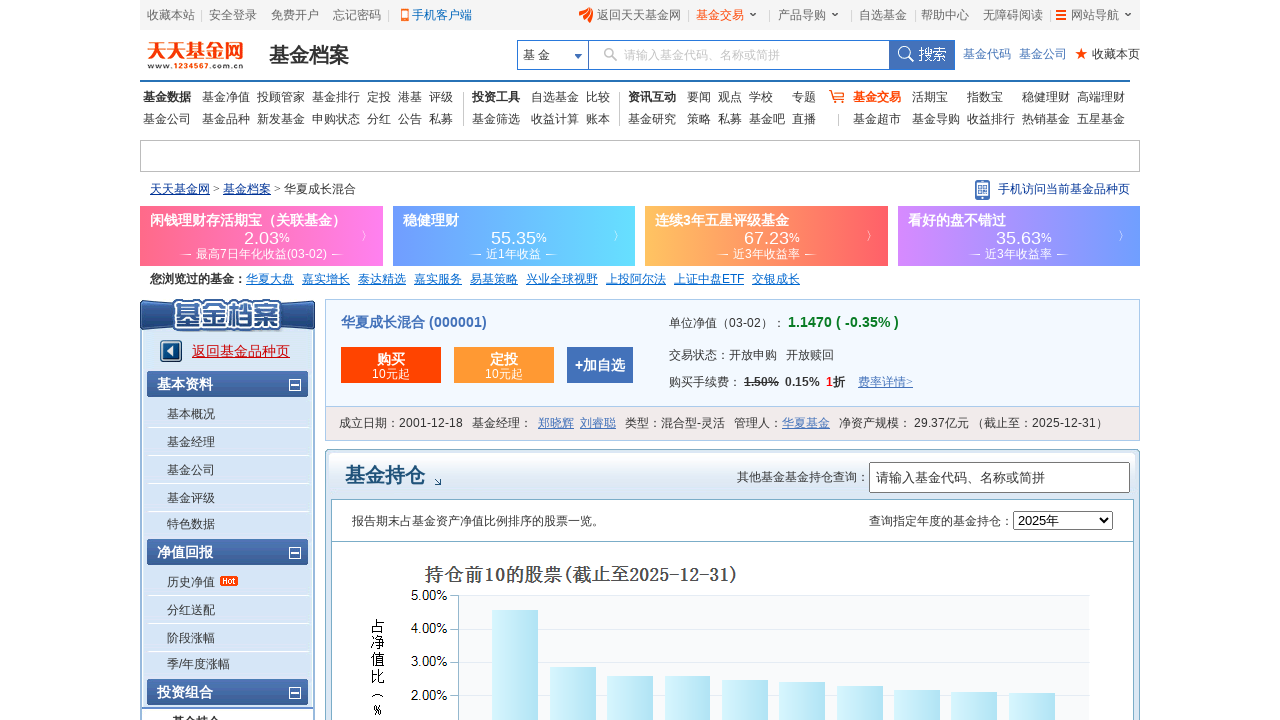

Clicked year filter button for 2024 at (543, 360) on xpath=//label[@value='2024']
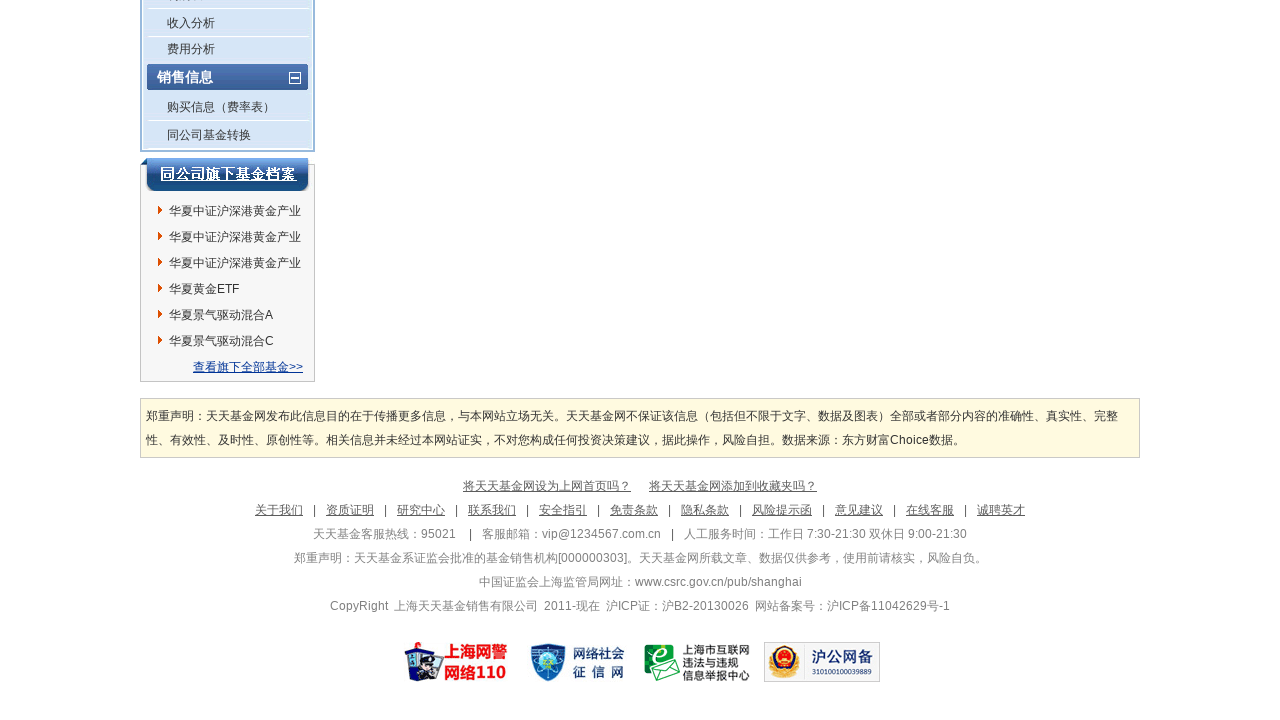

Waited for holdings data to reload after selecting 2024
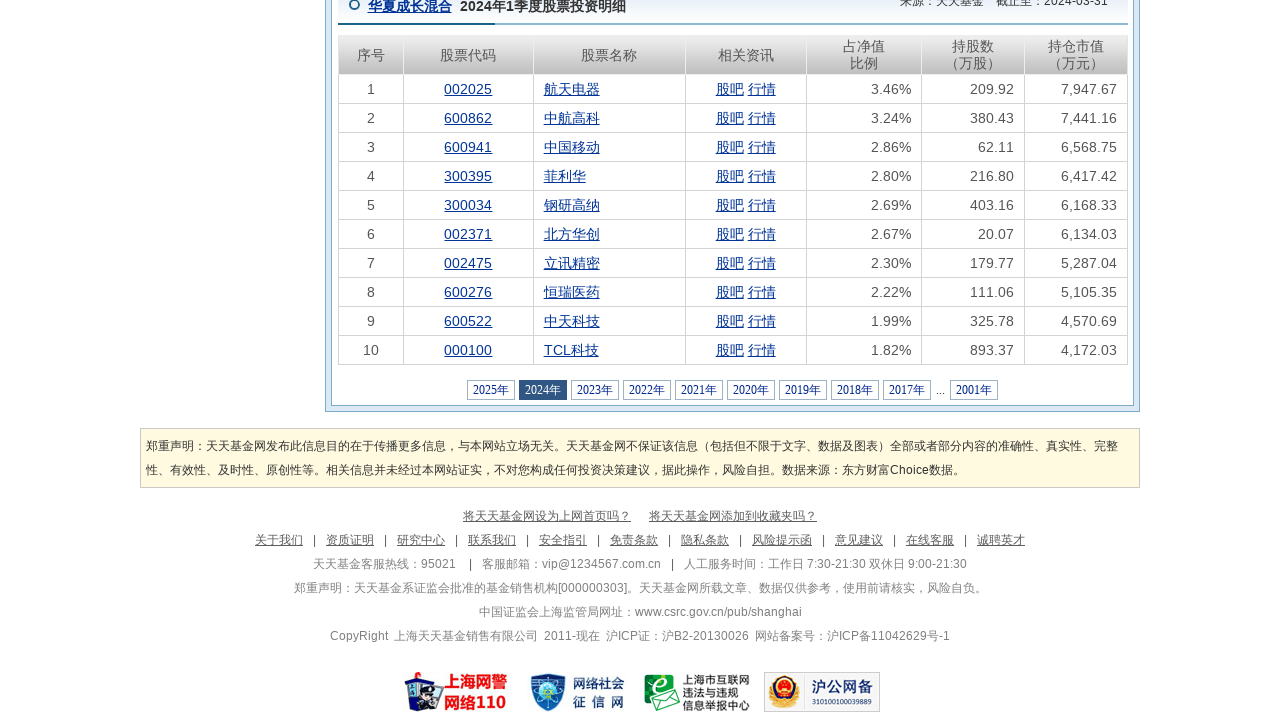

Verified holdings table is present for 2024 data
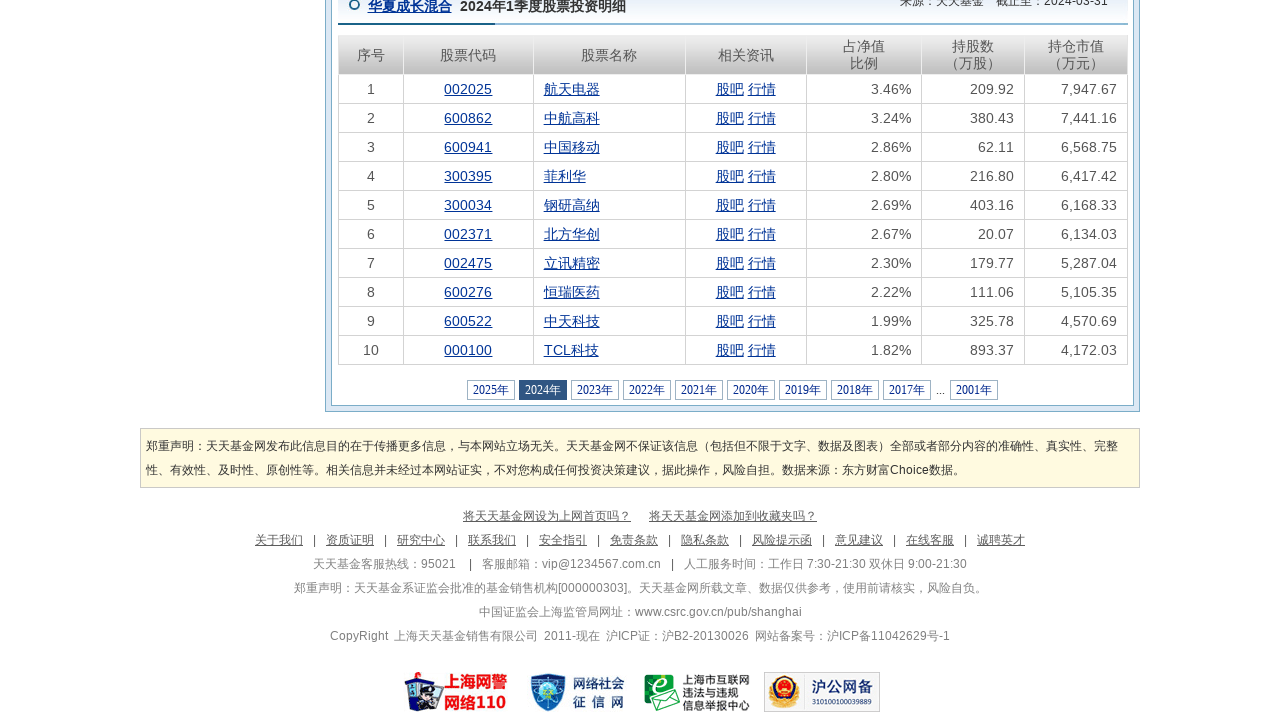

Clicked year filter button for 2023 at (595, 390) on xpath=//label[@value='2023']
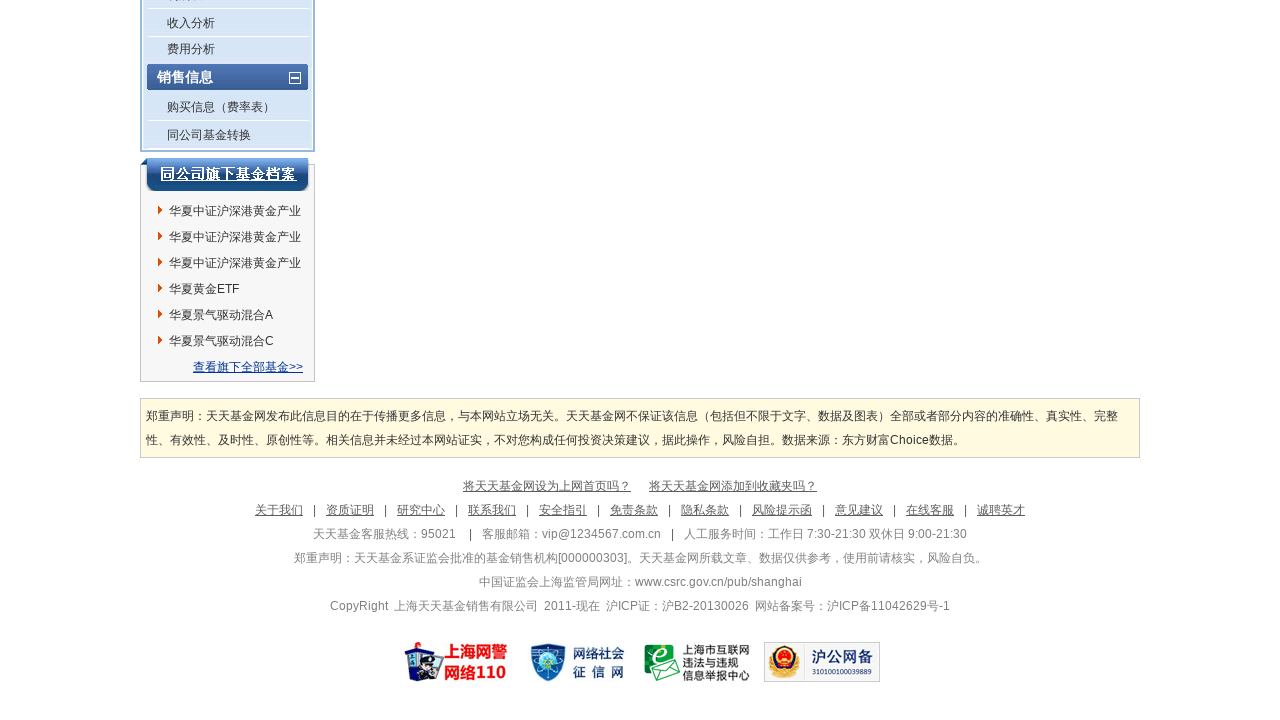

Waited for holdings data to reload after selecting 2023
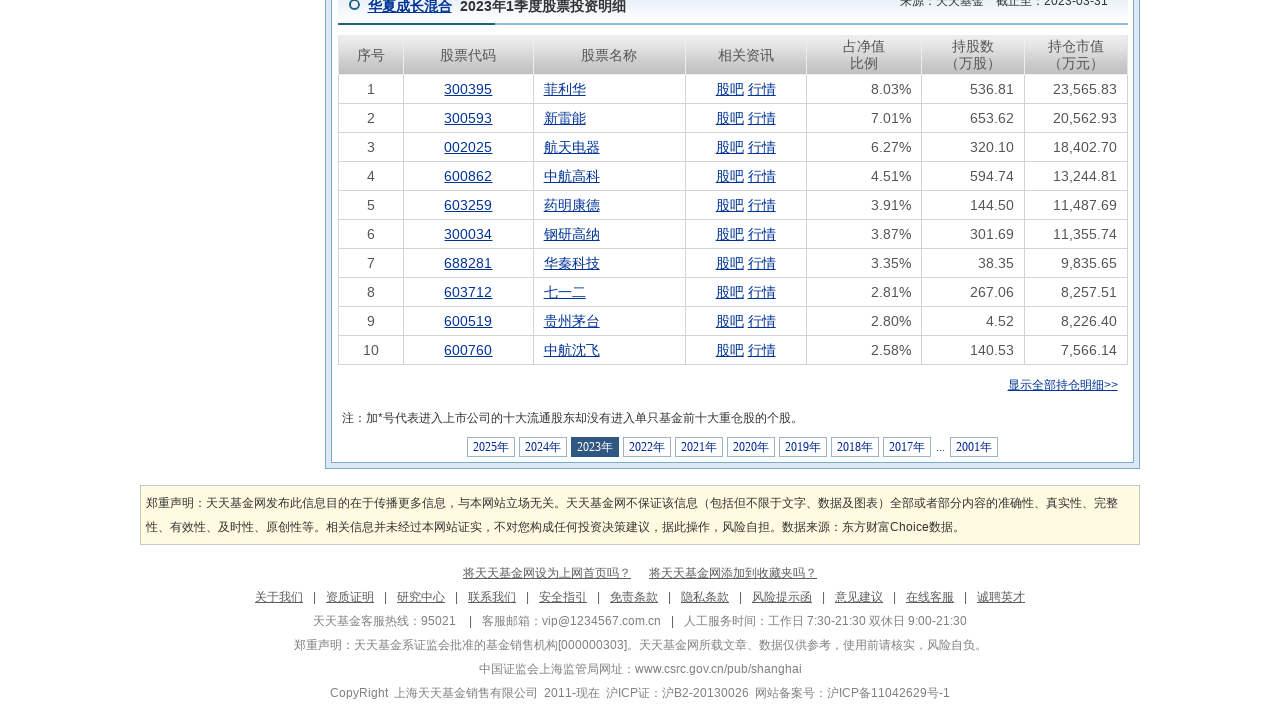

Verified holdings table is present for 2023 data
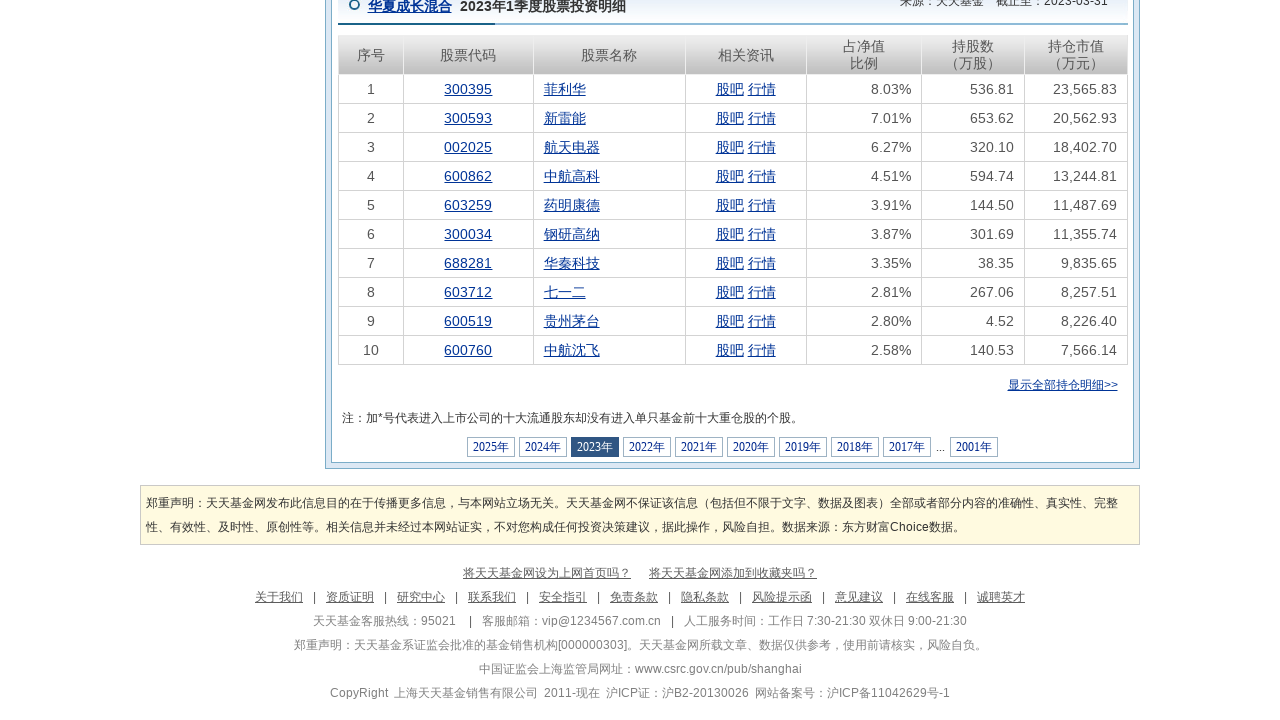

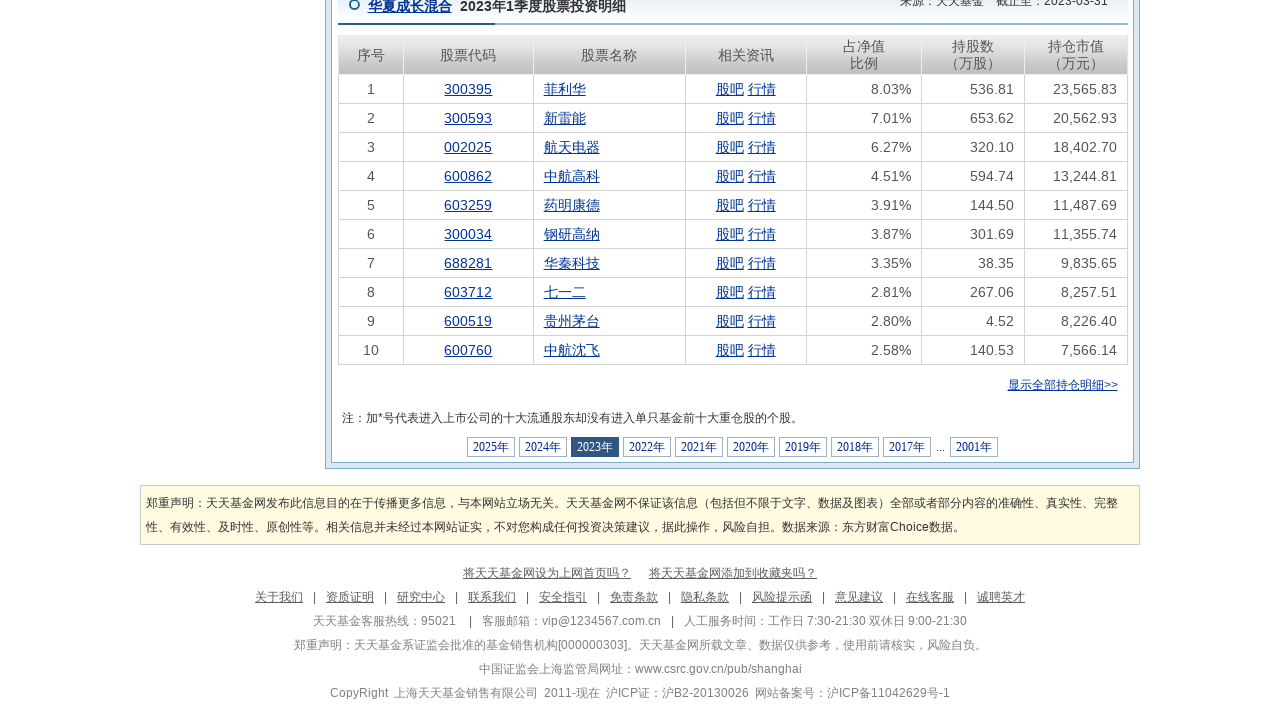